Tests interaction with multiple frames on a page by filling form fields, switching between frames, and selecting dropdown options

Starting URL: https://www.hyrtutorials.com/p/frames-practice.html

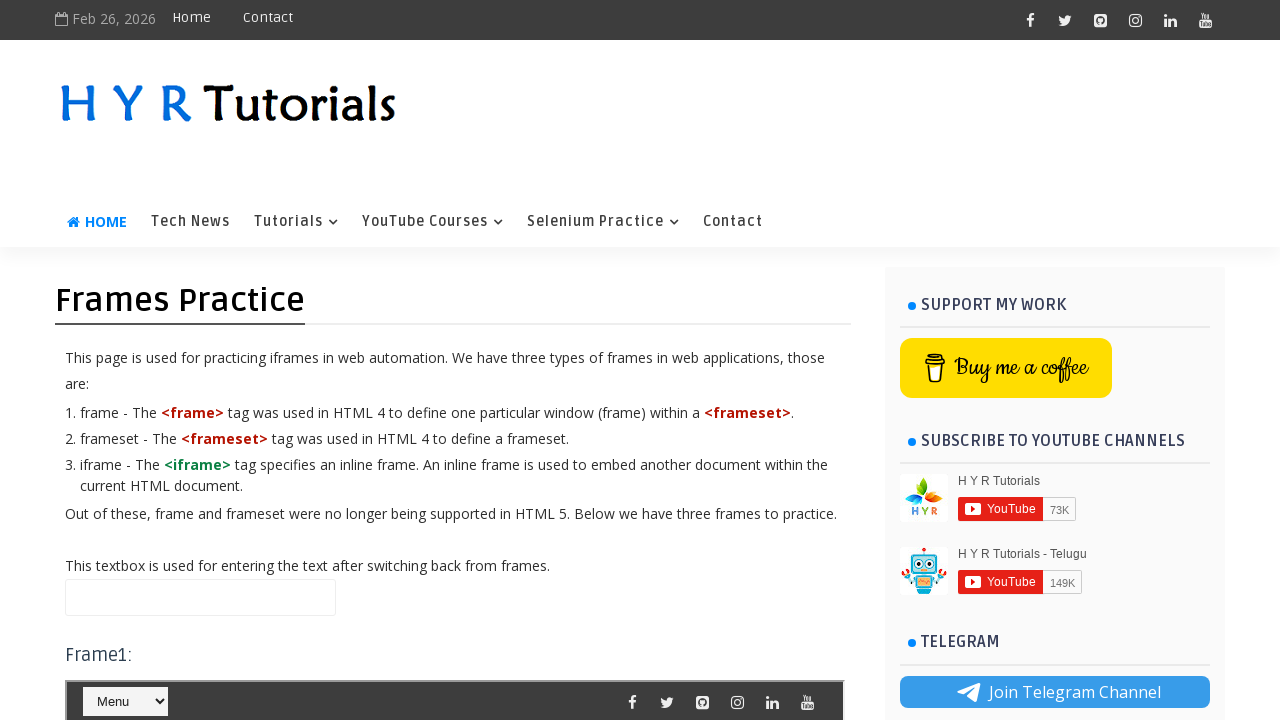

Filled name field with 'Text1' on main page on #name
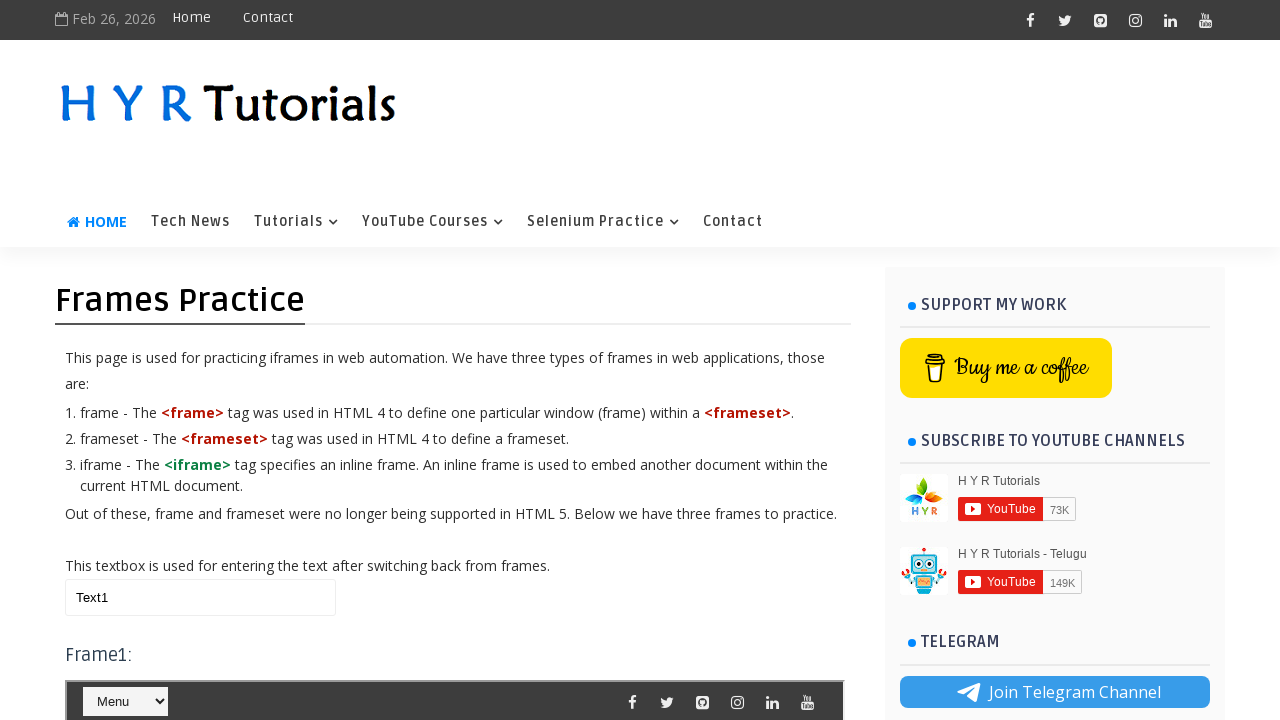

Switched to first frame (frm1)
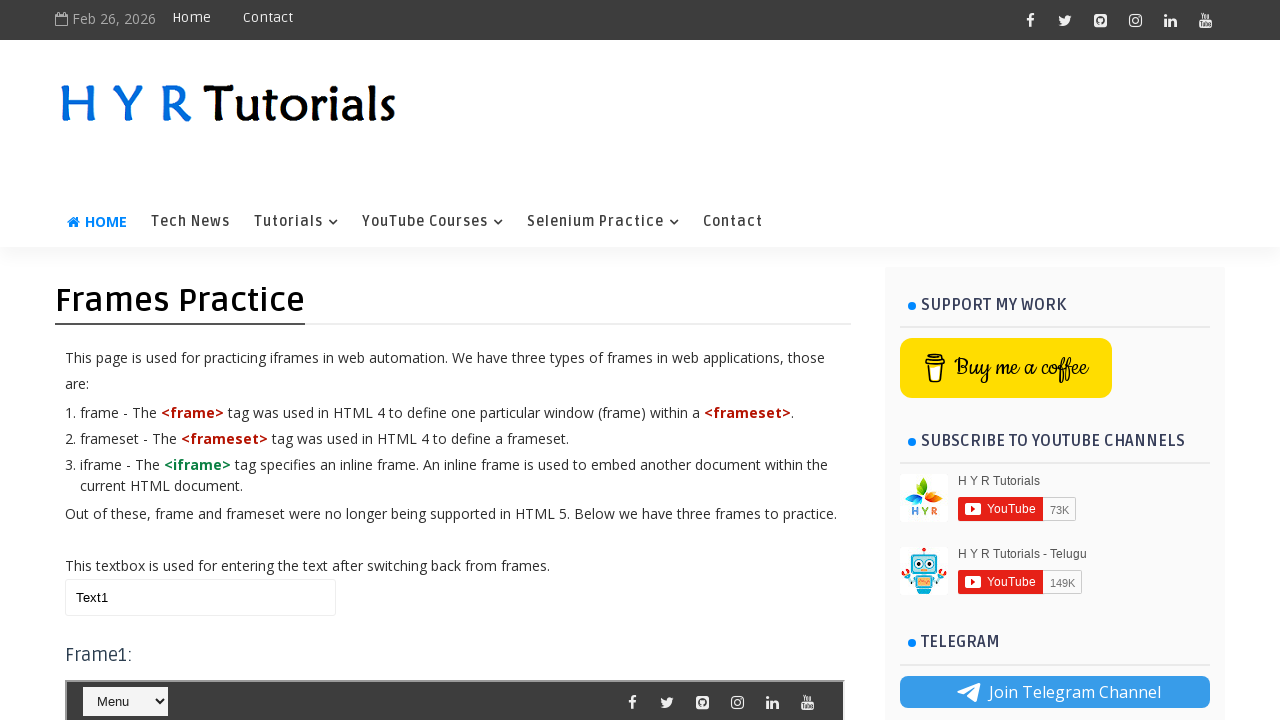

Selected 'Java' from course dropdown in first frame
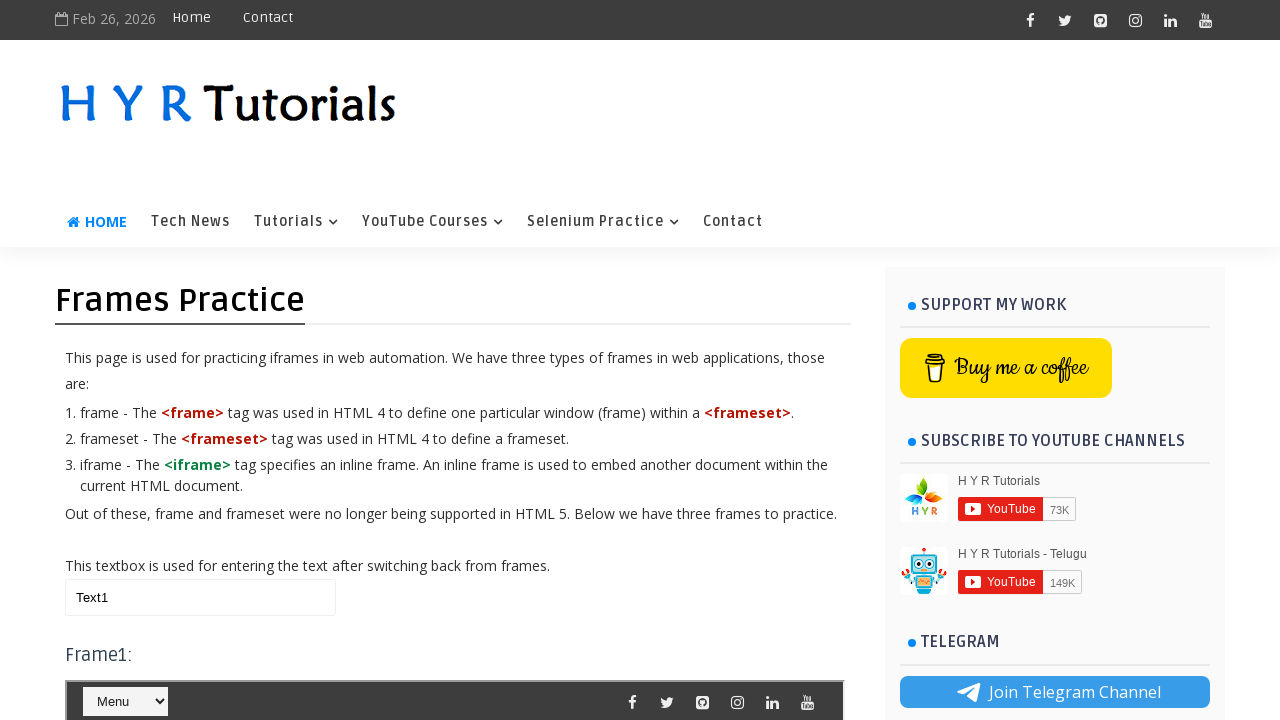

Switched to second frame (frm2)
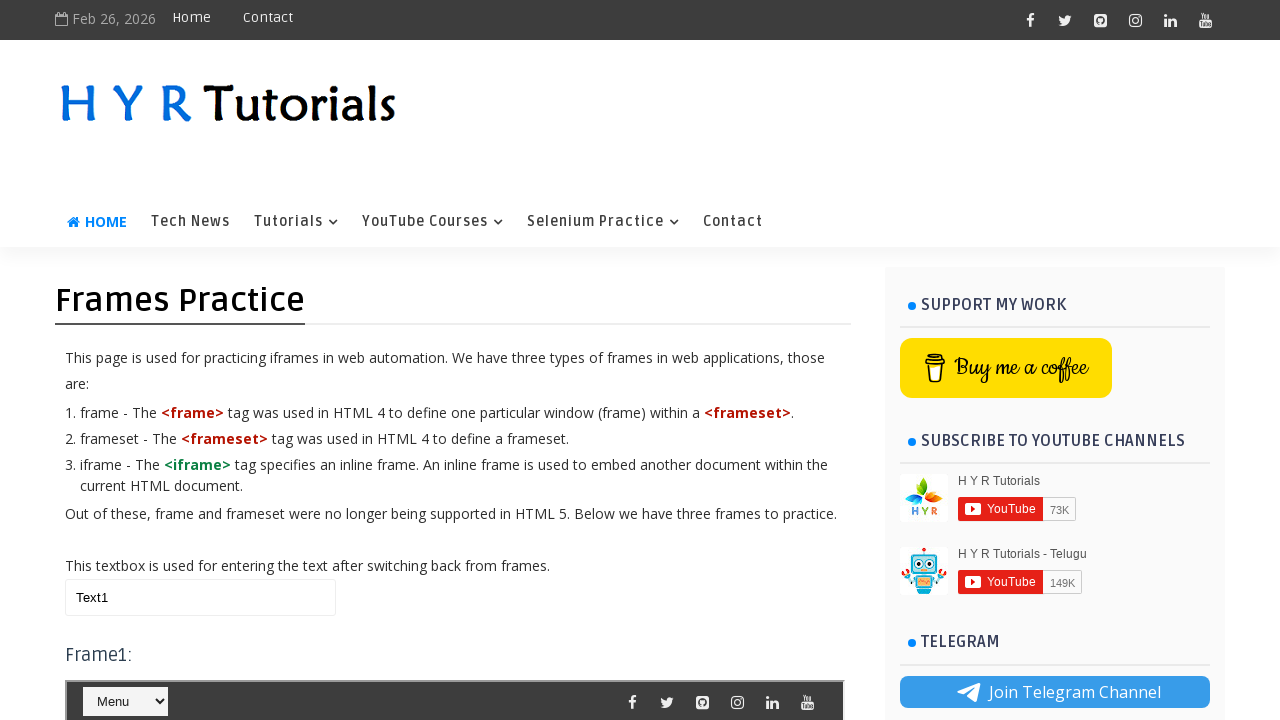

Filled firstName field with 'Naidu' in second frame on #firstName
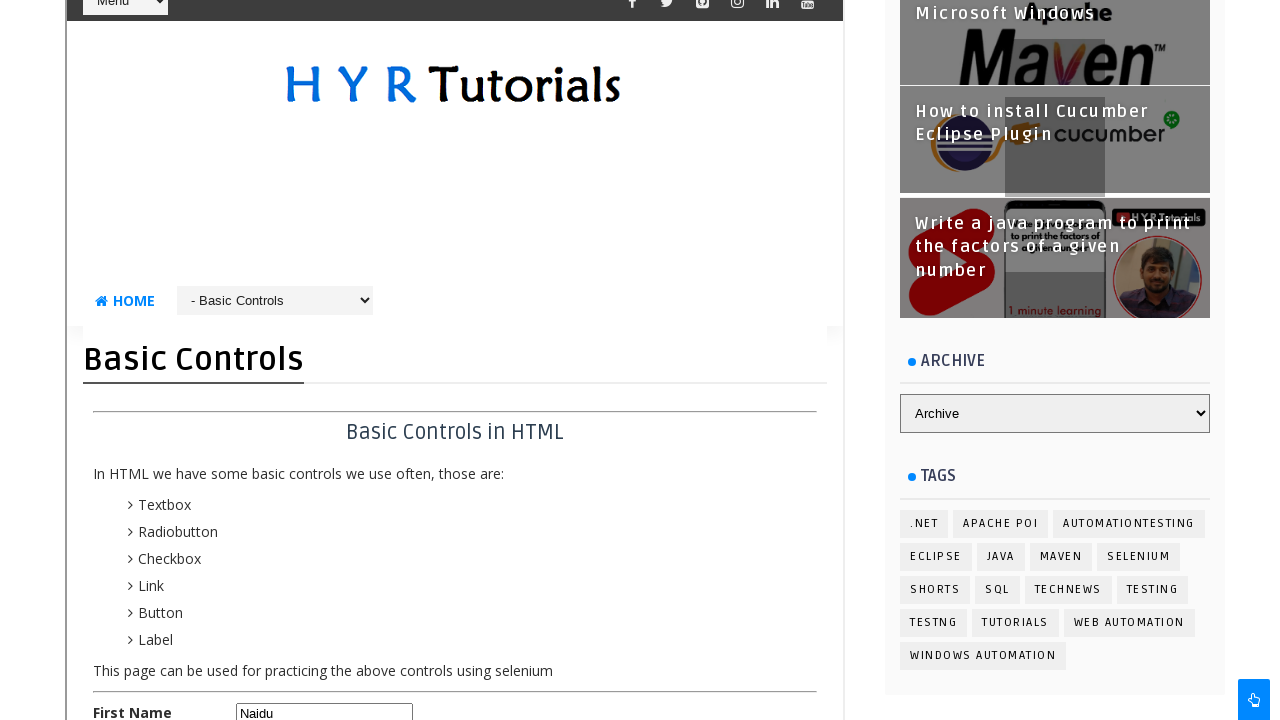

Changed course dropdown to 'Dot Net' in first frame
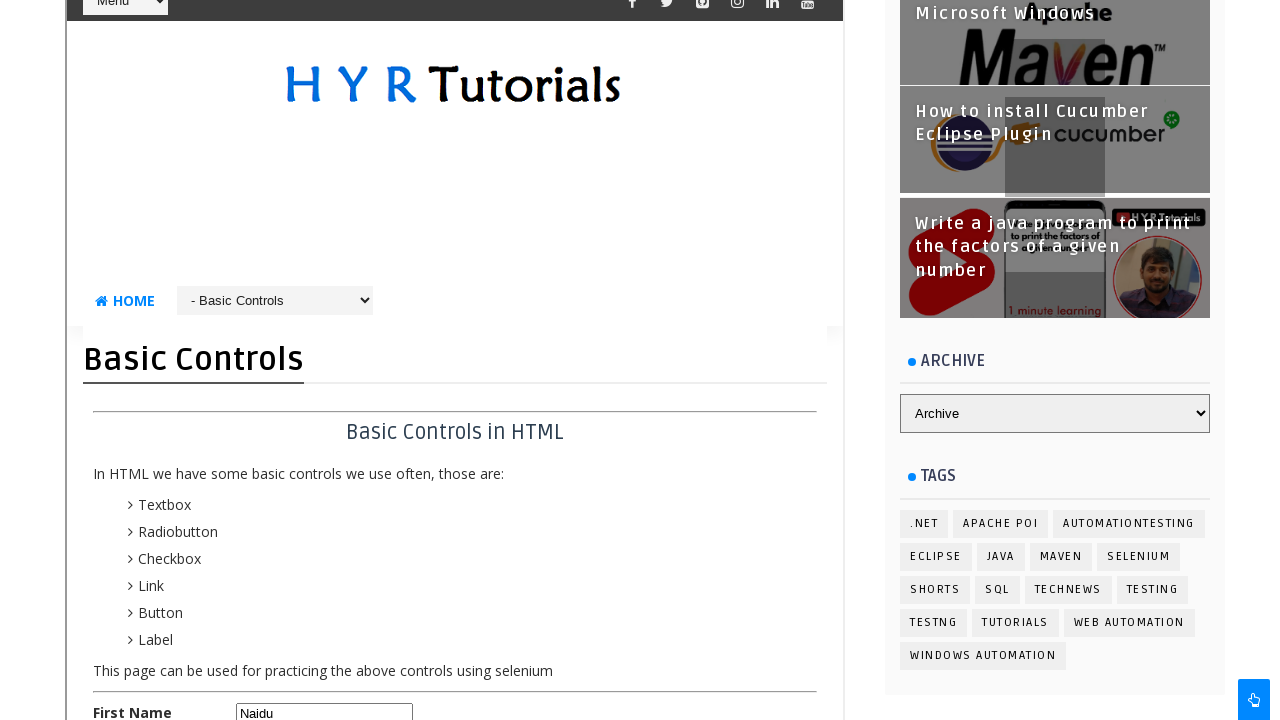

Cleared name field on main page on #name
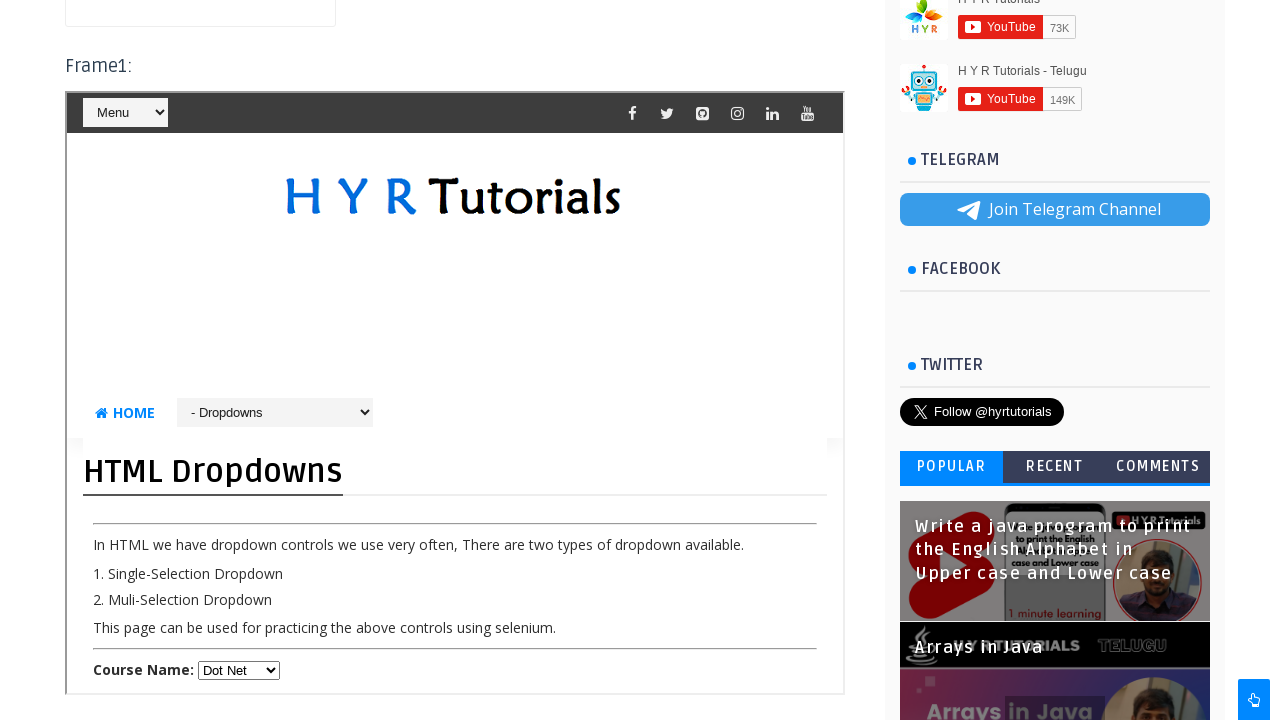

Filled name field with 'Text2' on main page on #name
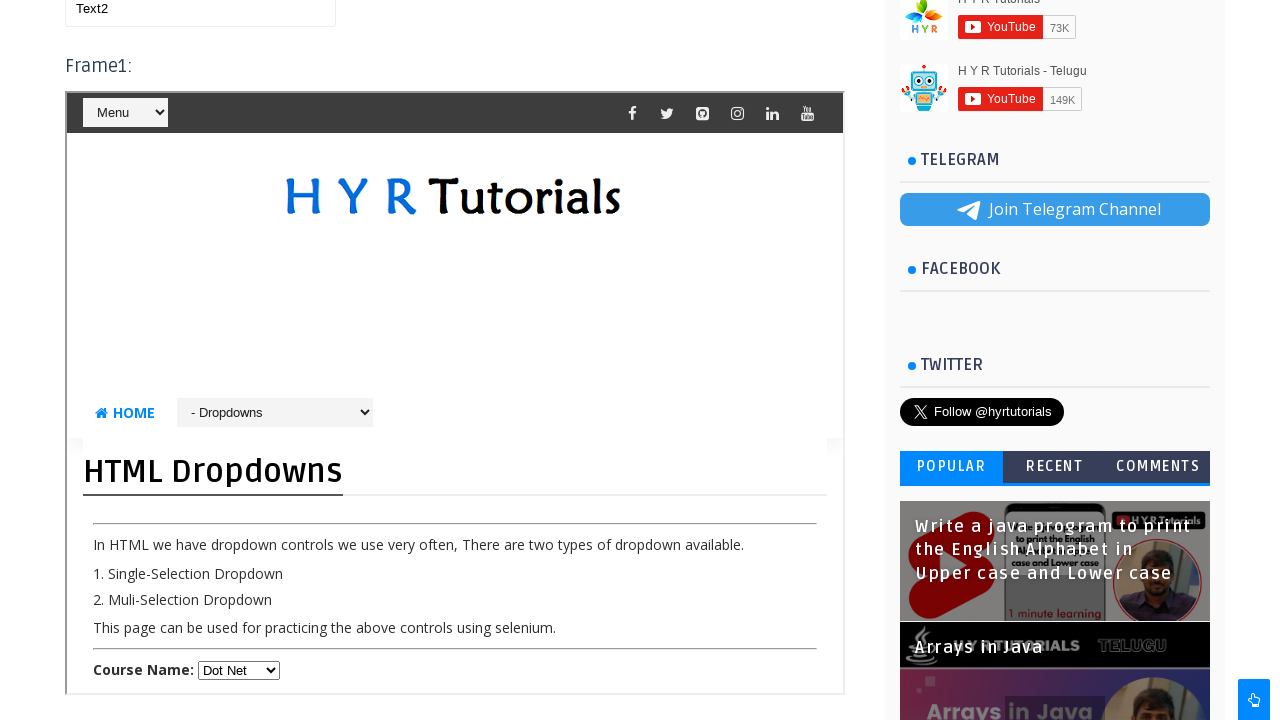

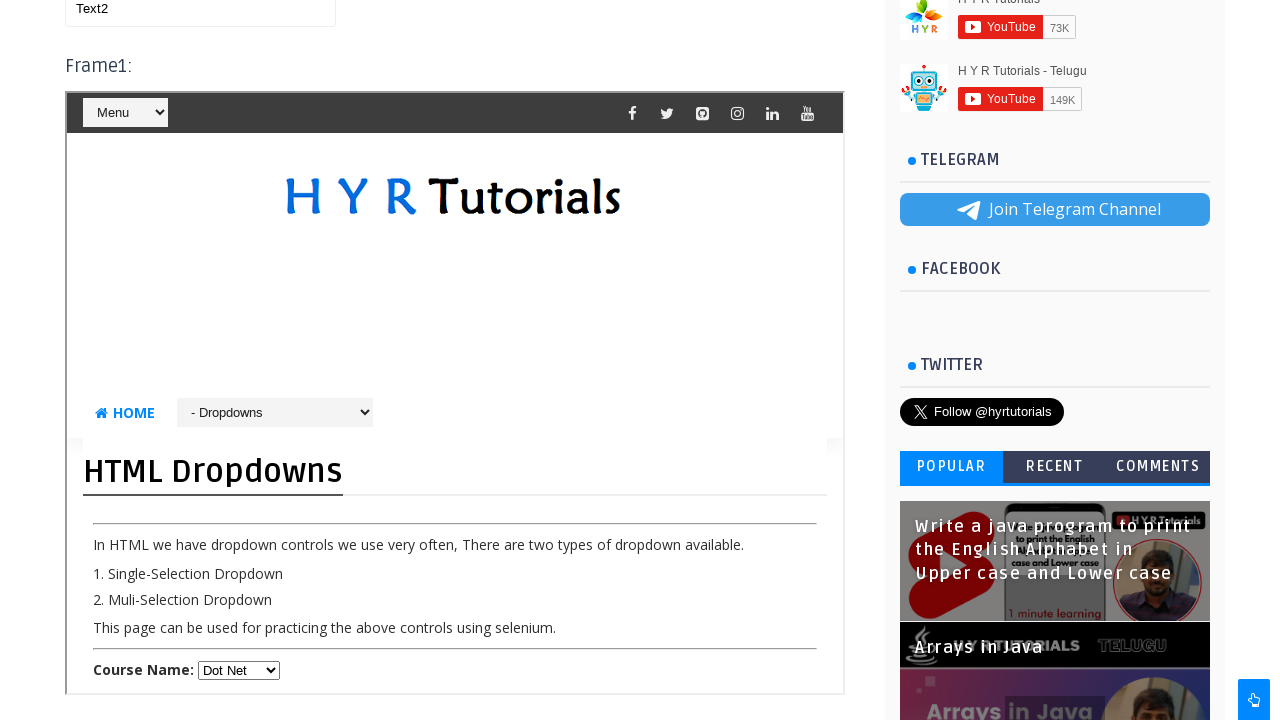